Tests a signup form by filling in first name, last name, and email fields, then submitting the form by pressing Enter on the signup button.

Starting URL: http://secure-retreat-92358.herokuapp.com/

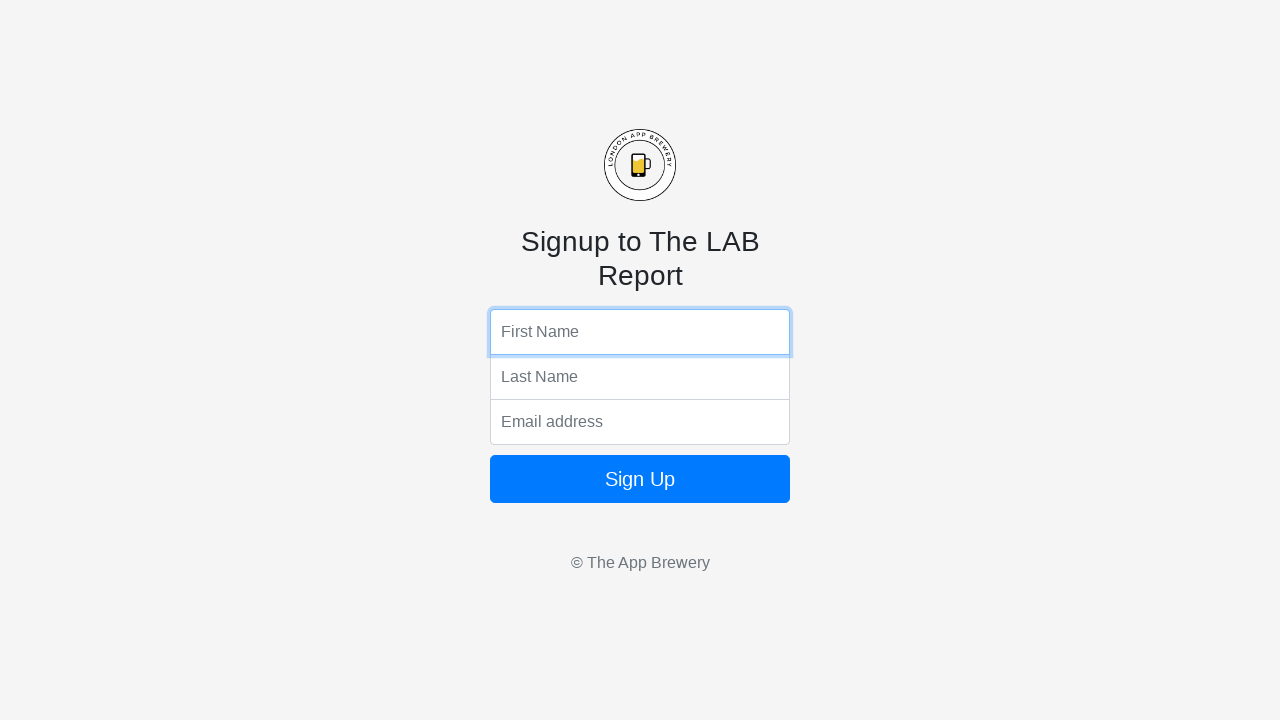

Filled first name field with 'Marcus' on input[name='fName']
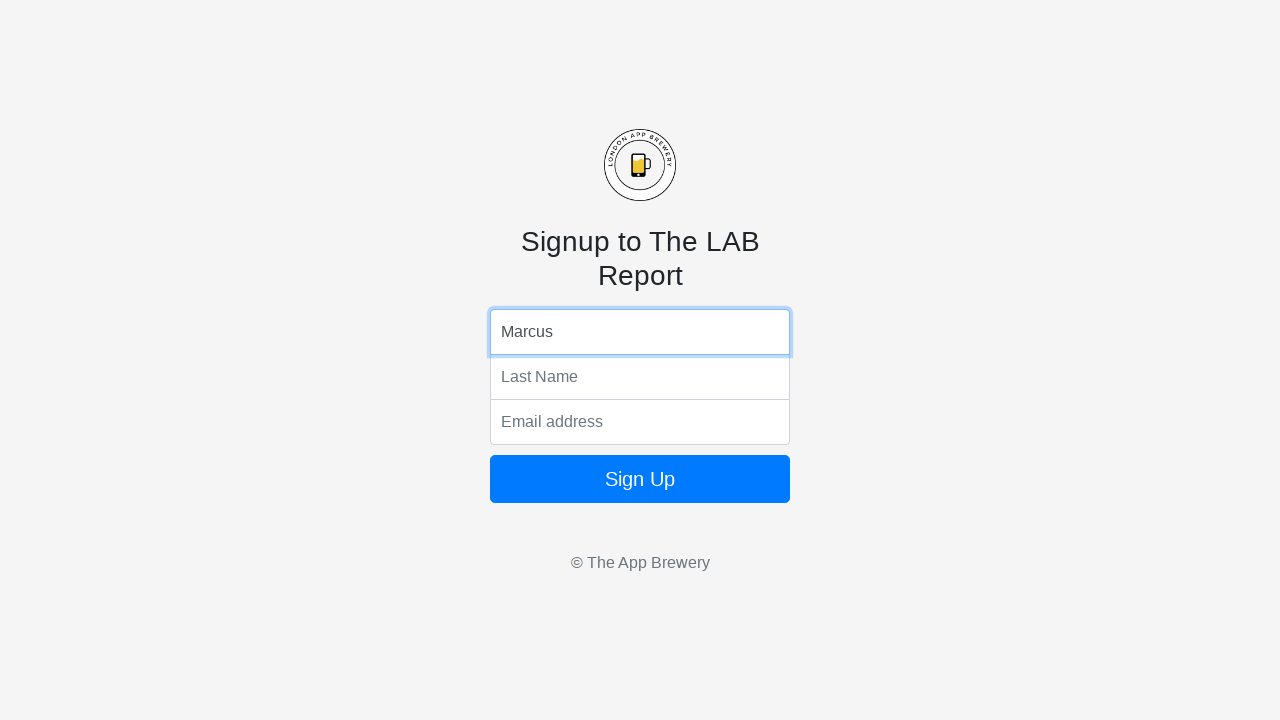

Filled last name field with 'Thompson' on input[name='lName']
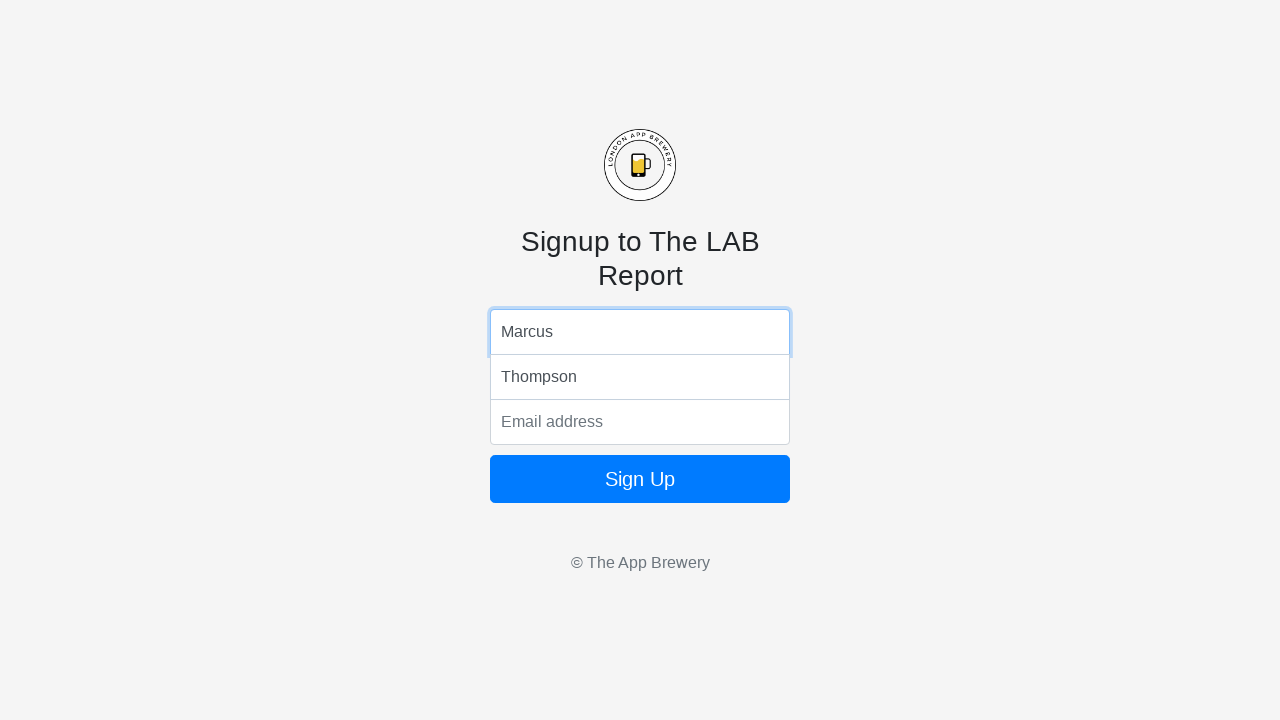

Filled email field with 'marcus.thompson@example.com' on input[name='email']
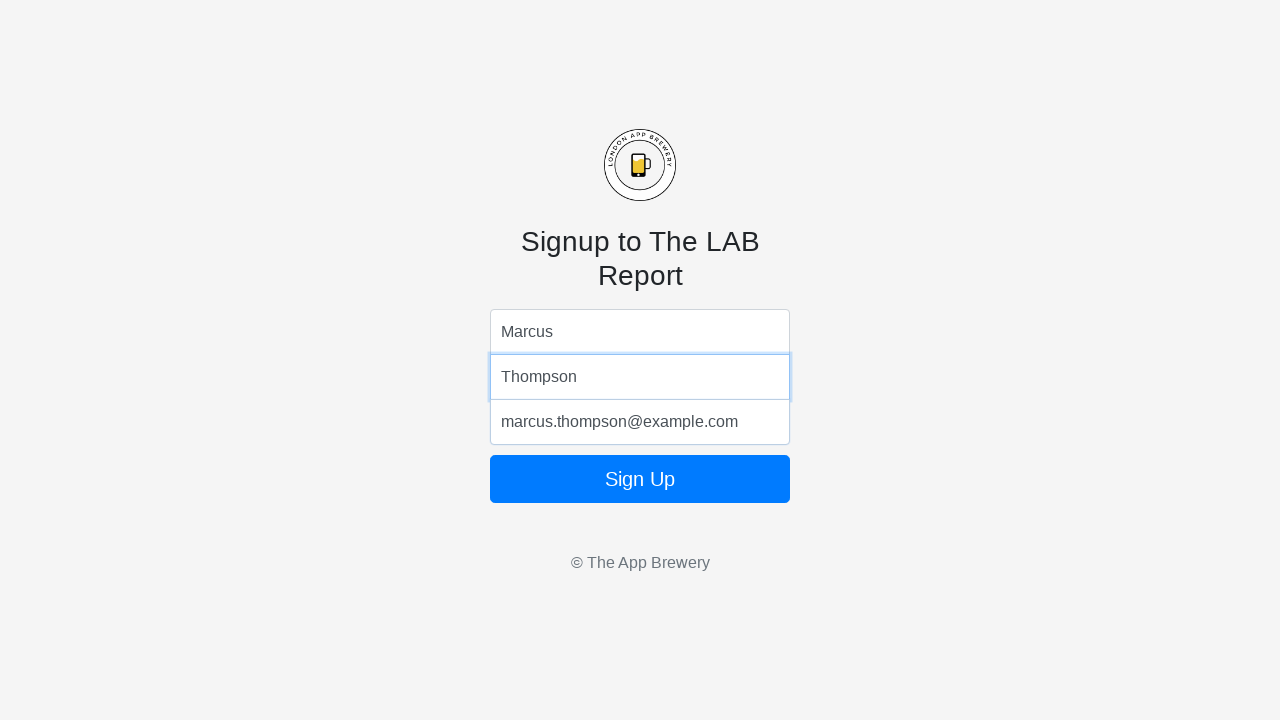

Pressed Enter on signup button to submit the form on .form-signin button
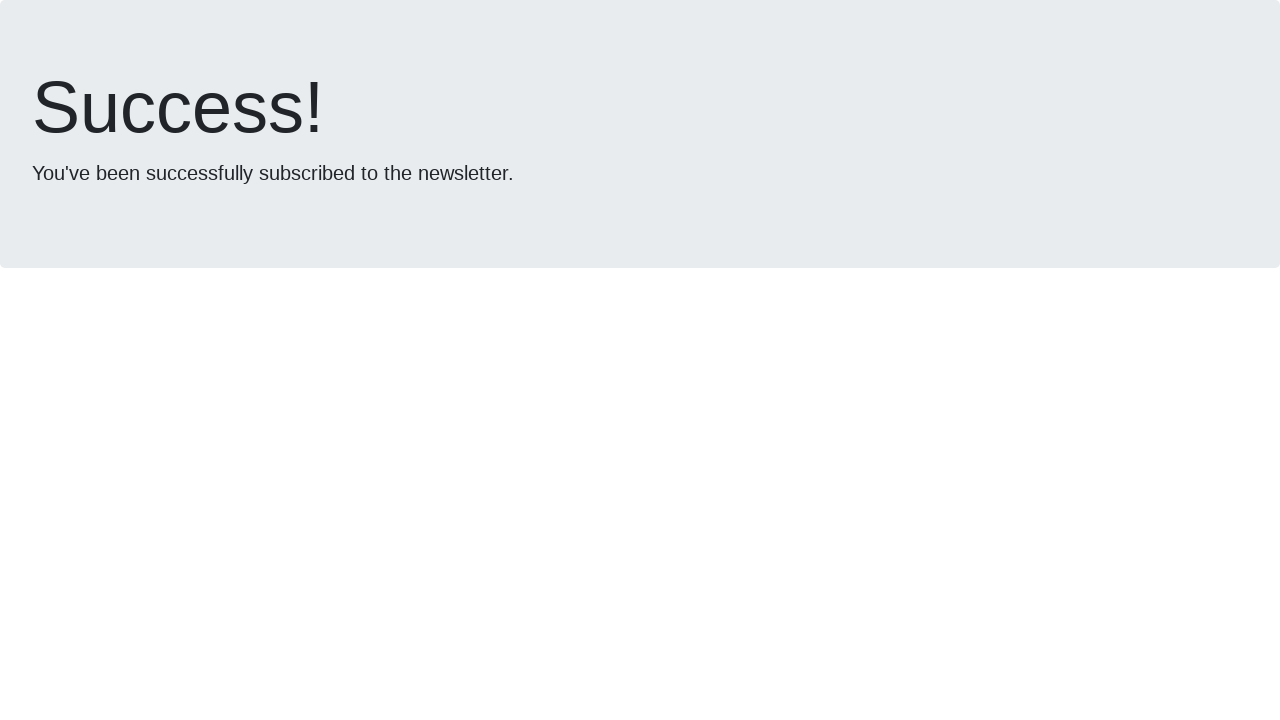

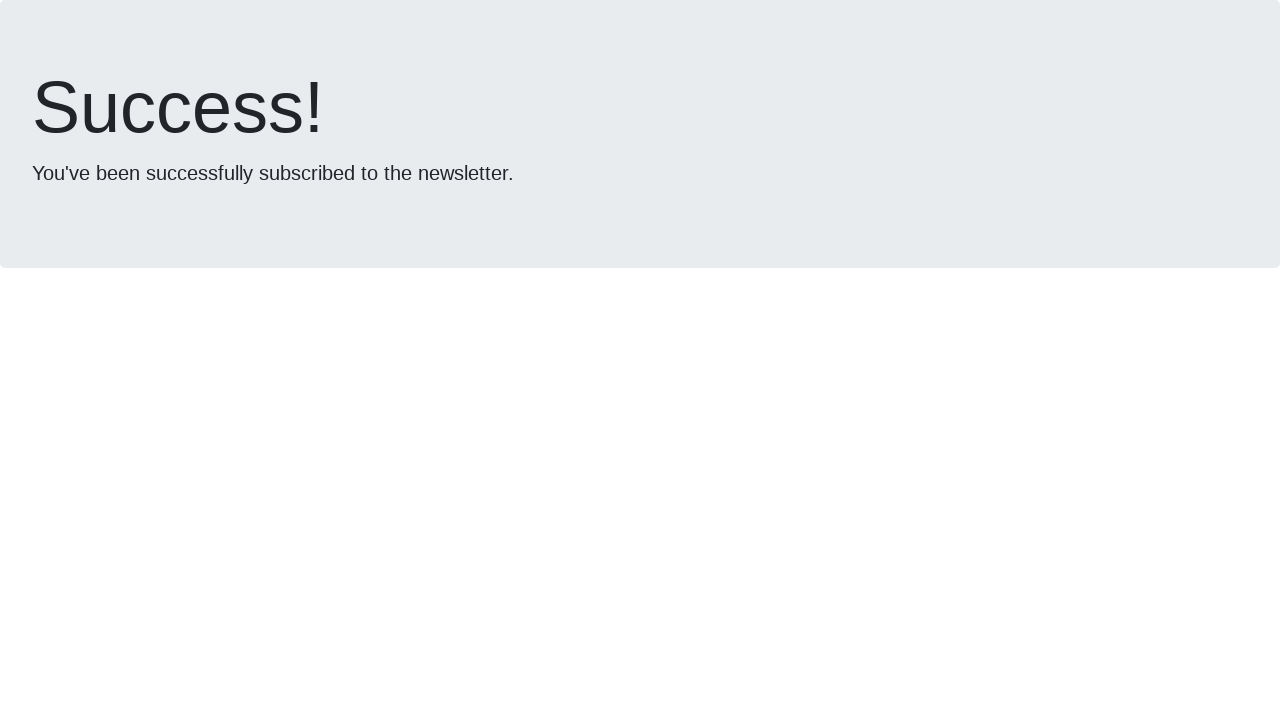